Tests browser window and tab handling by opening new windows/tabs and switching between them

Starting URL: https://demoqa.com/browser-windows

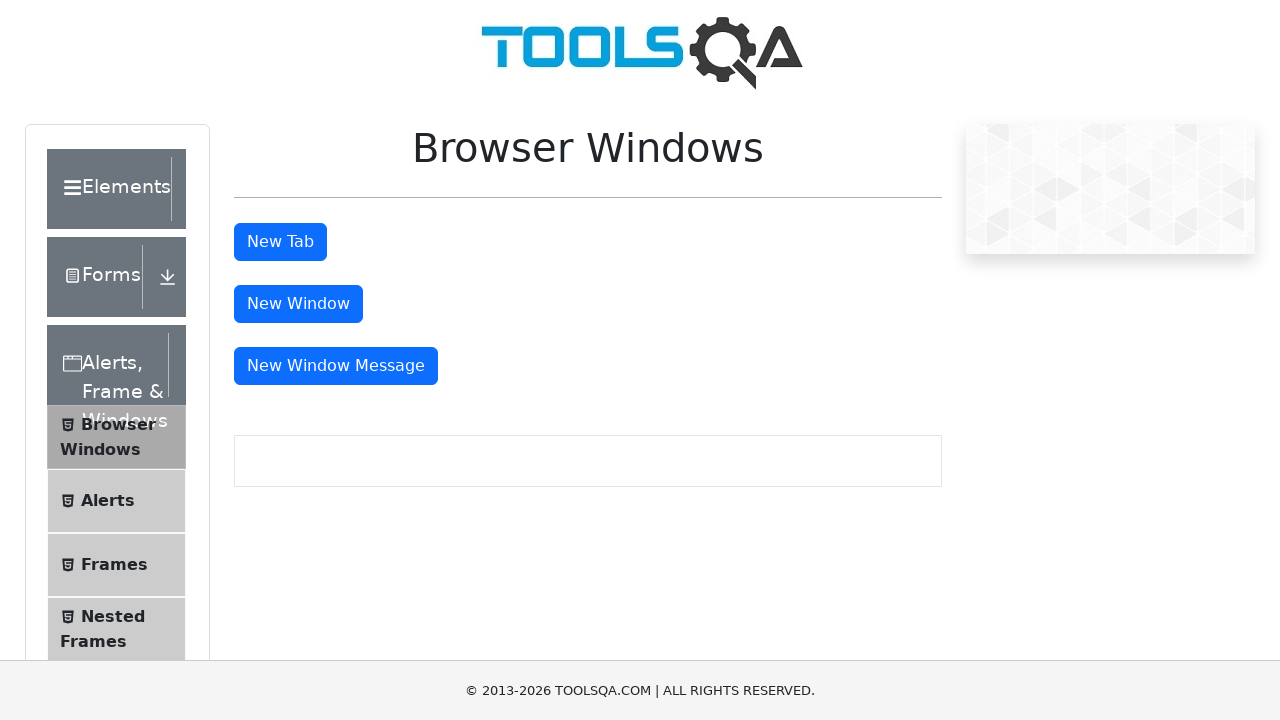

Clicked button to open new window at (298, 304) on #windowButton
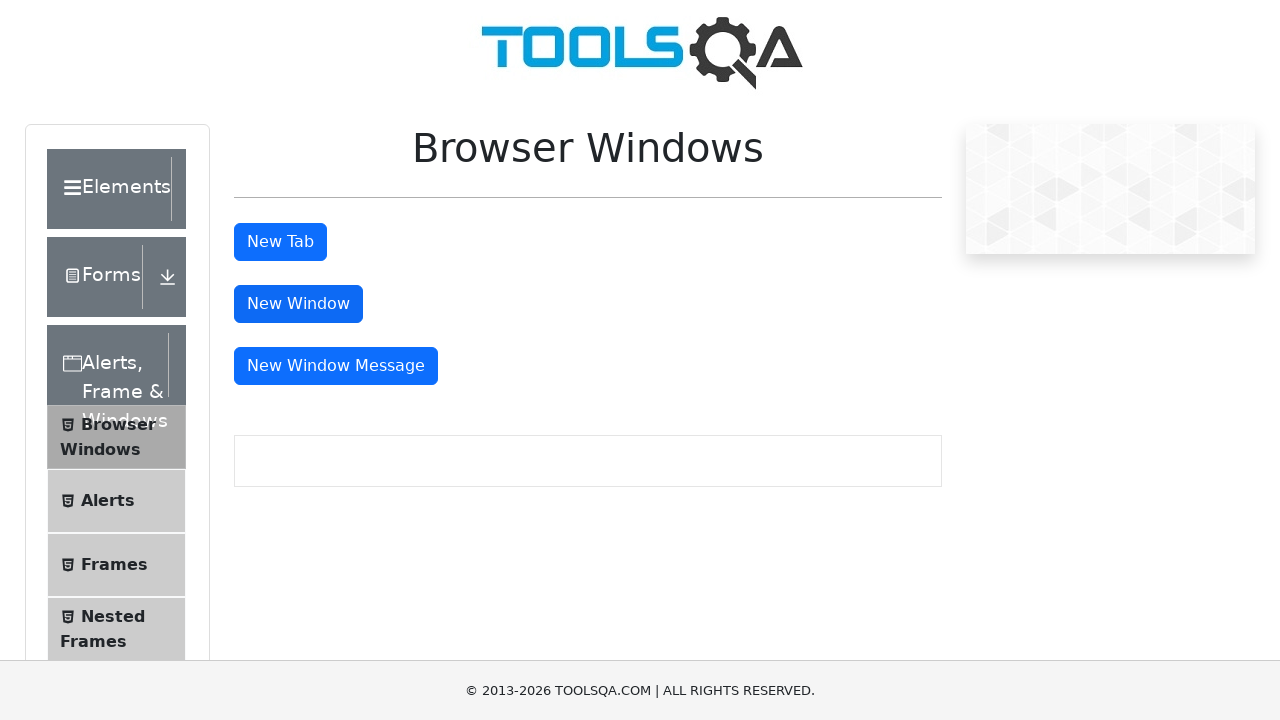

Clicked button to open new tab at (280, 242) on #tabButton
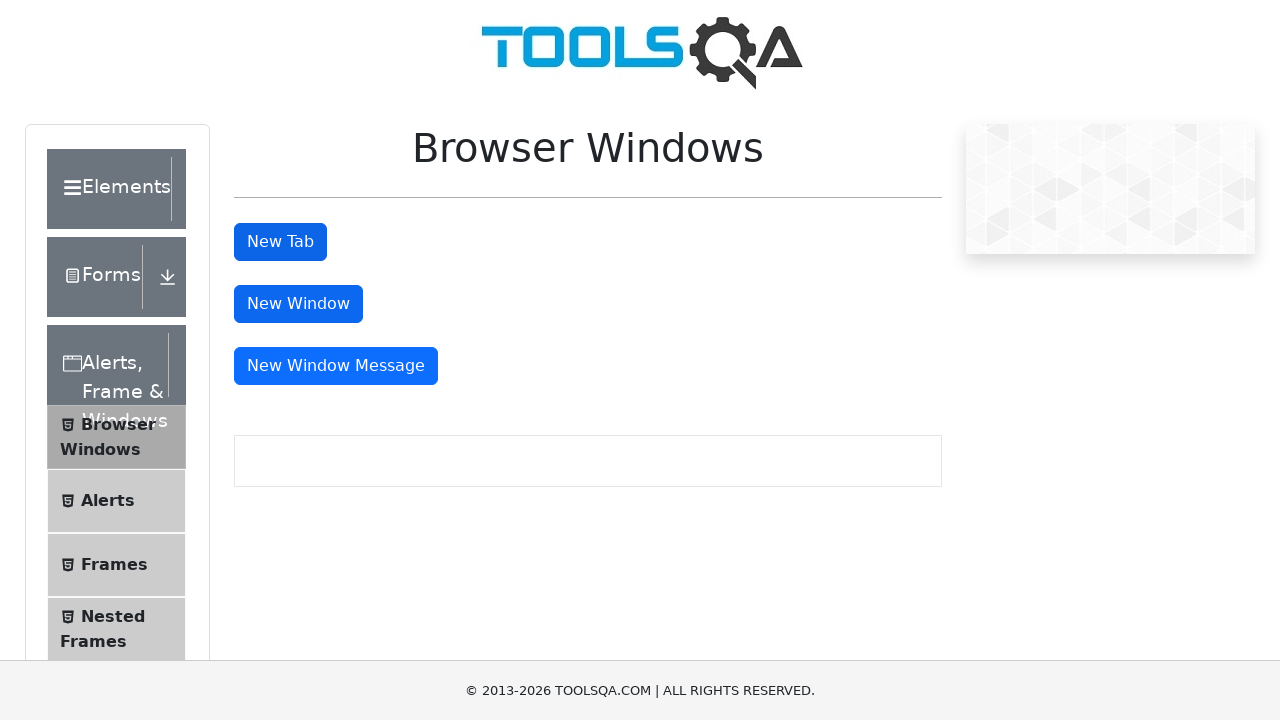

Waited for new windows/tabs to open
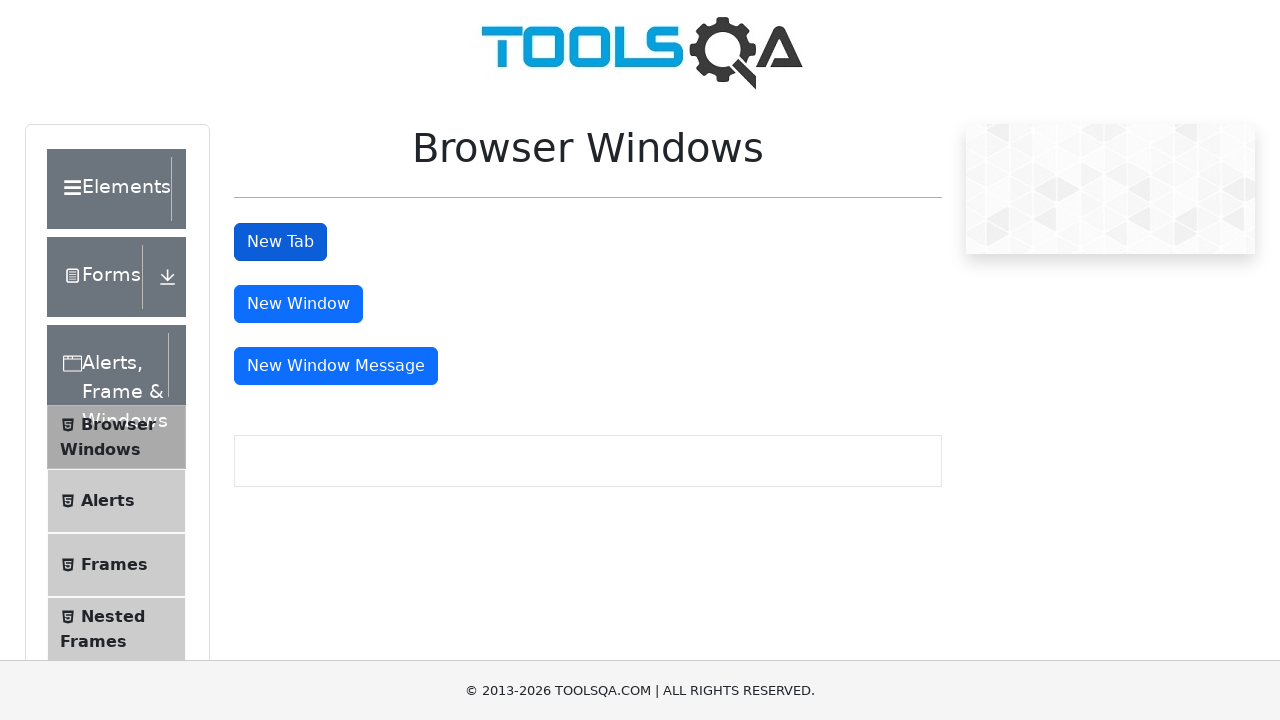

Retrieved all open pages from browser context
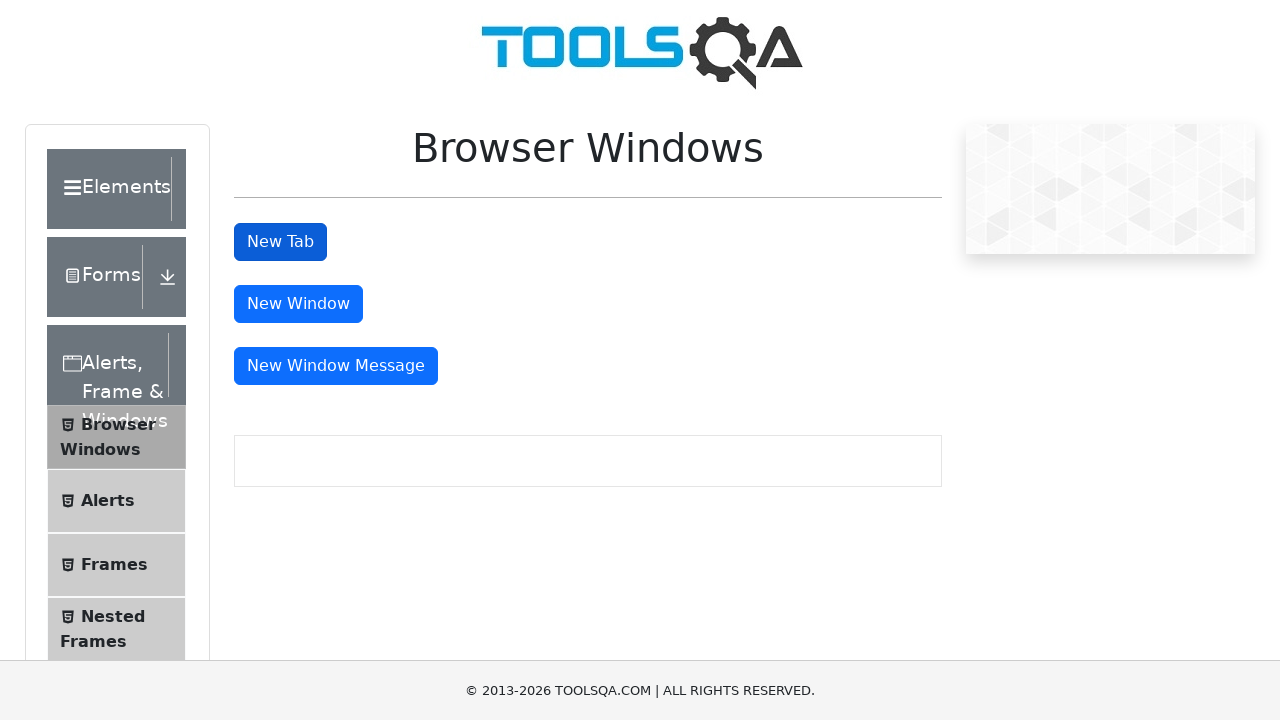

Switched focus to opened window/tab
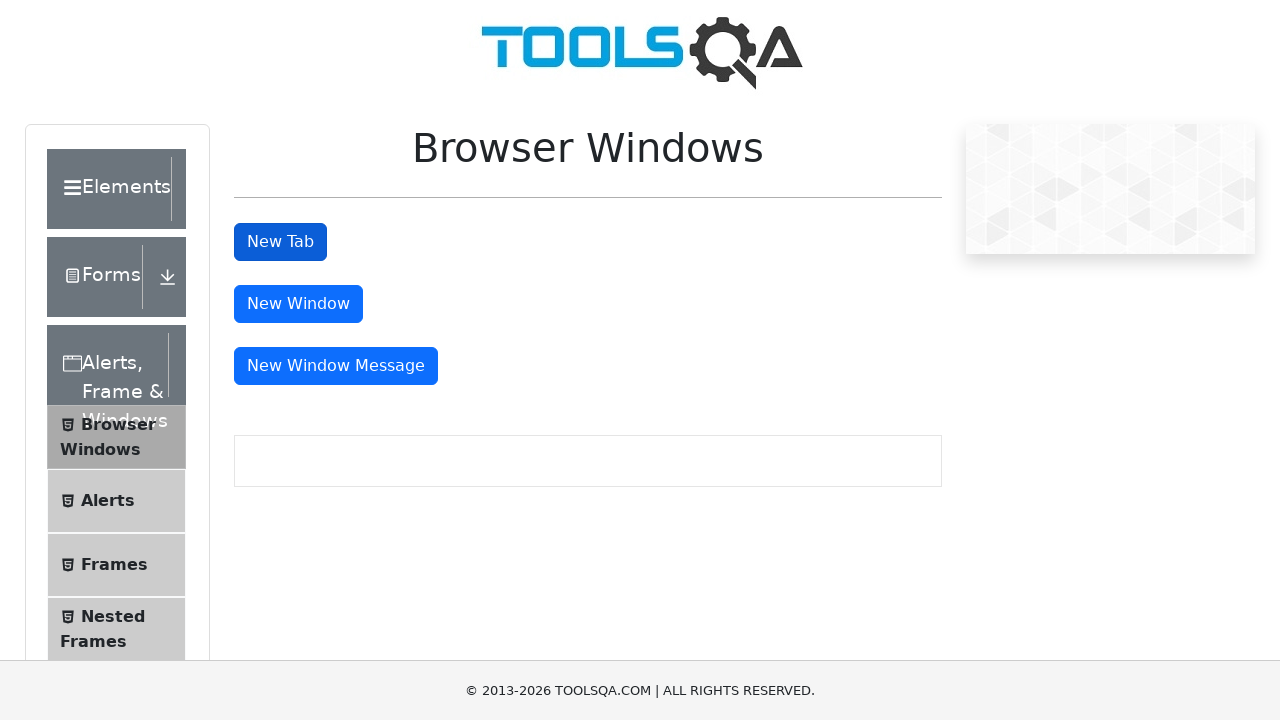

Switched focus to opened window/tab
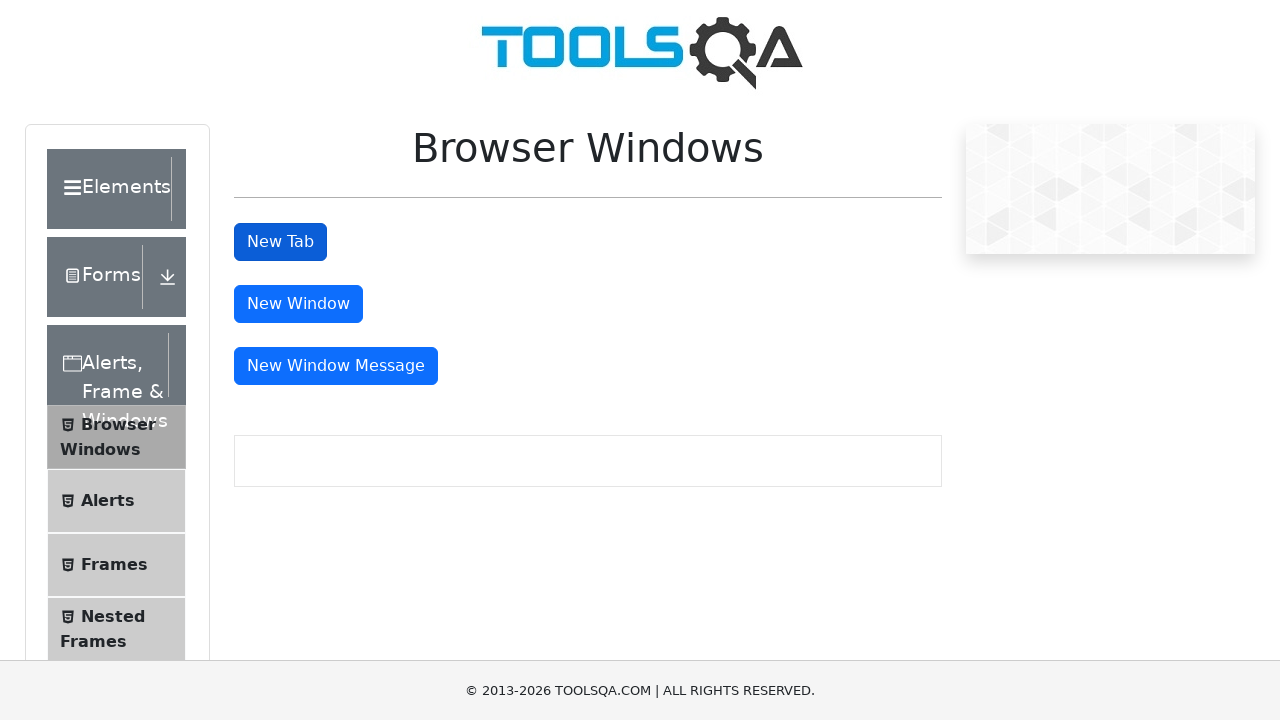

Switched focus to opened window/tab
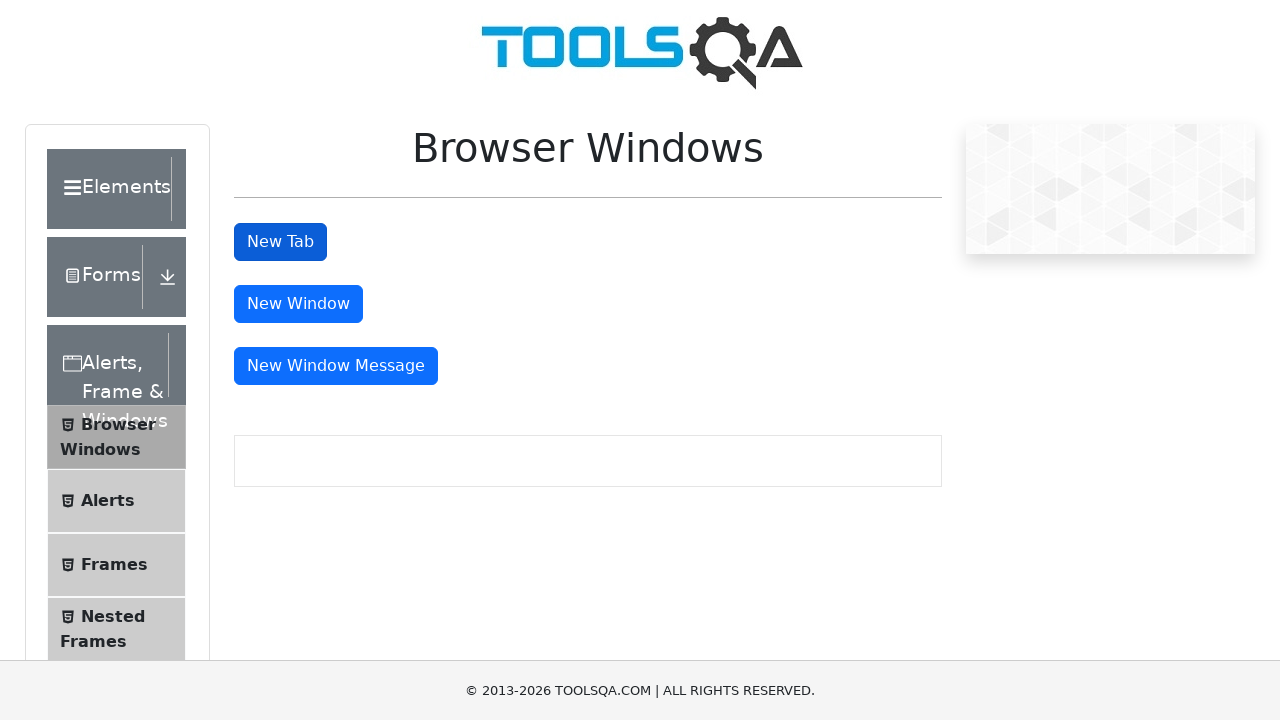

Switched focus back to main window
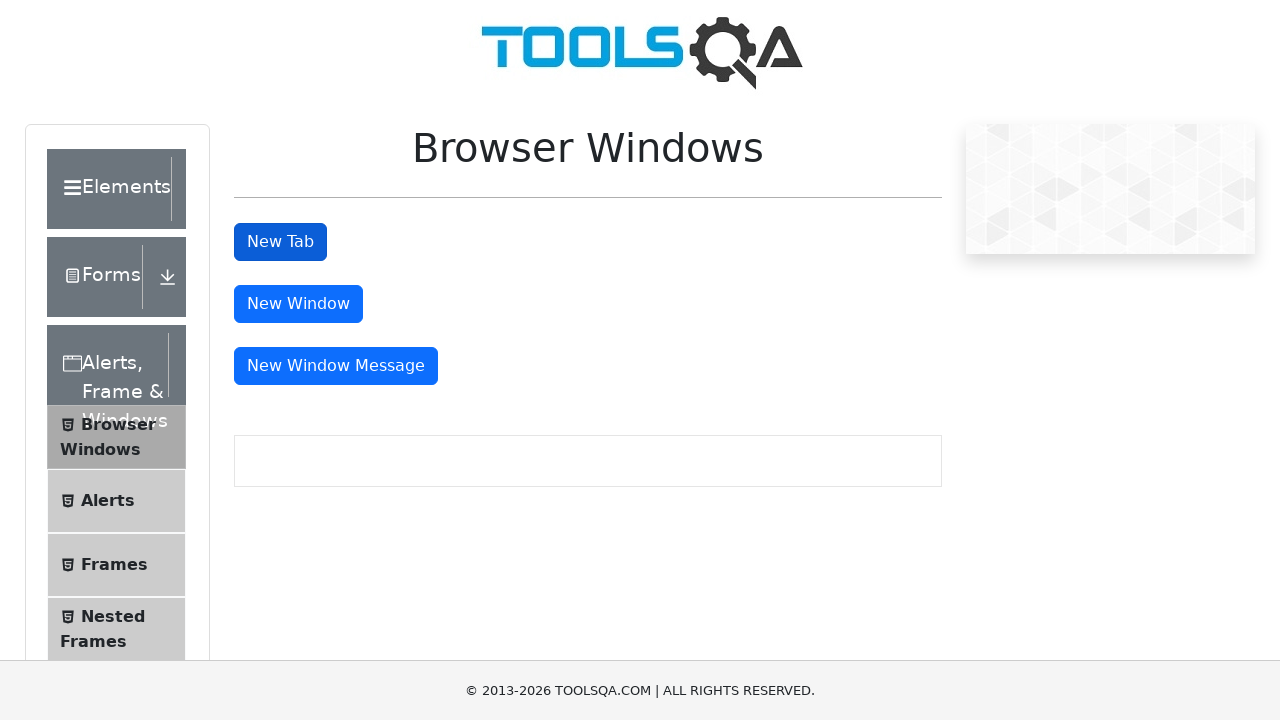

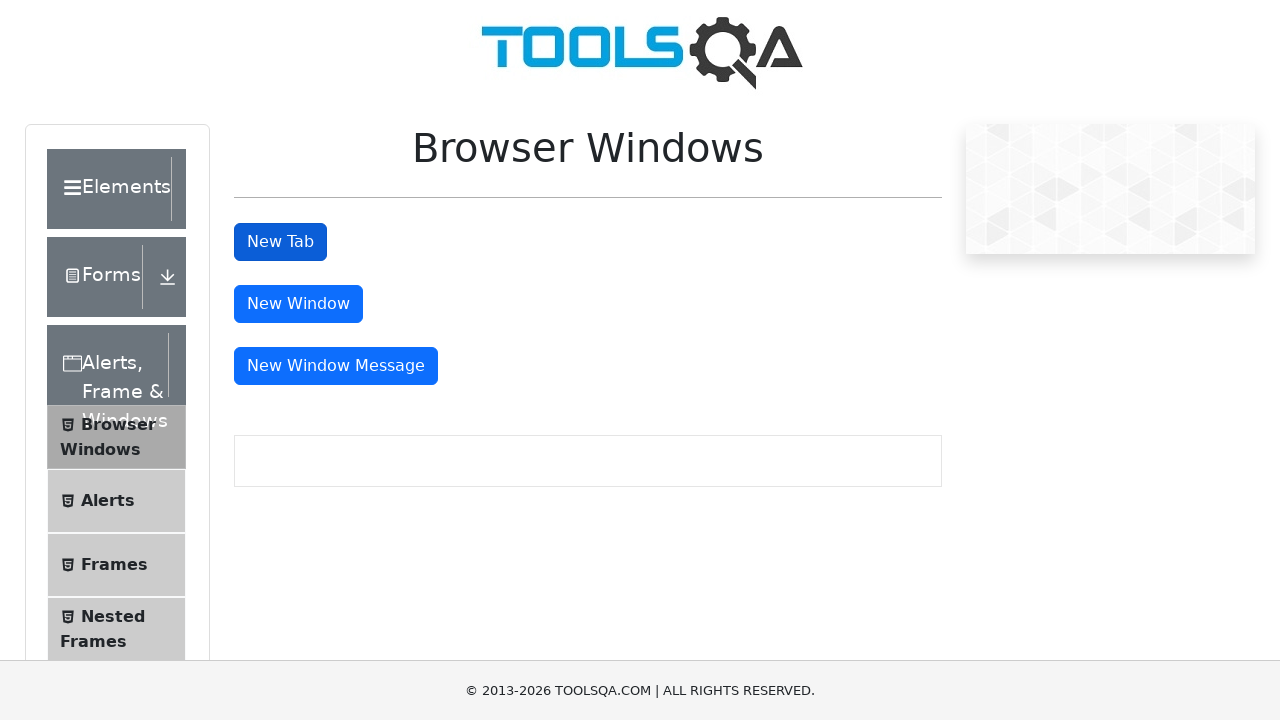